Navigates to MakeMyTrip website homepage and waits for it to load

Starting URL: https://www.makemytrip.com/

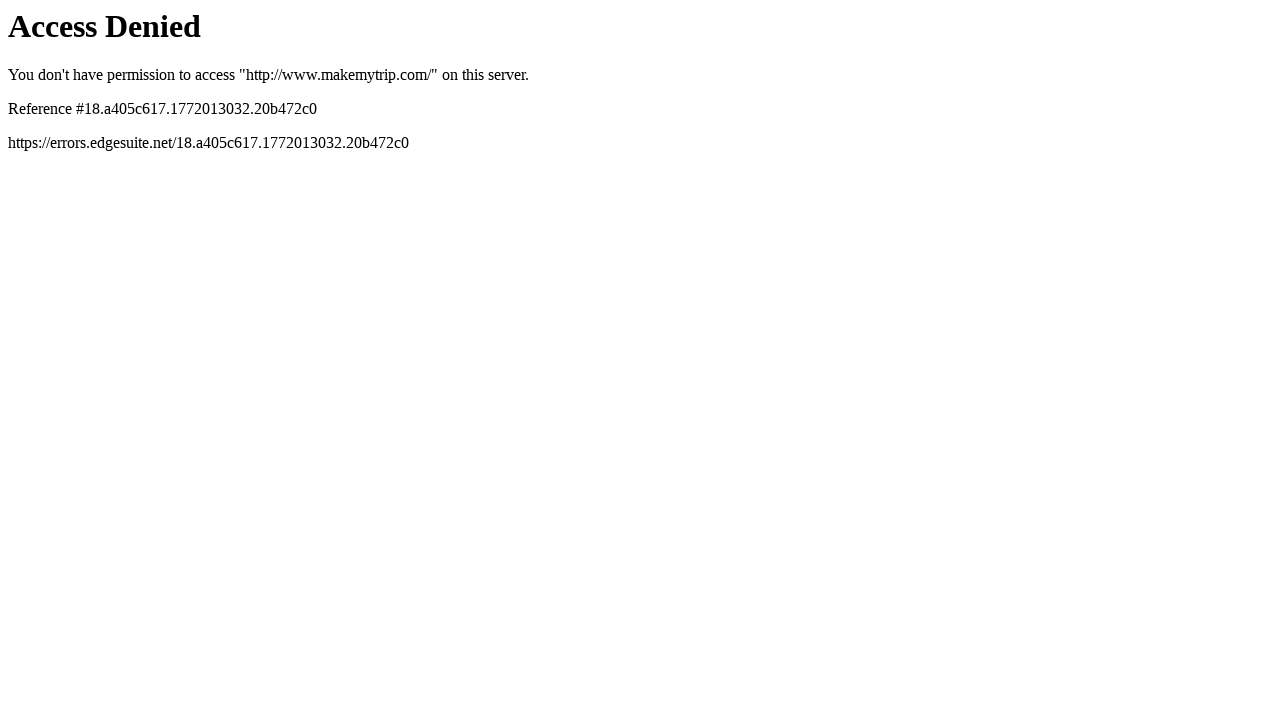

Navigated to MakeMyTrip homepage
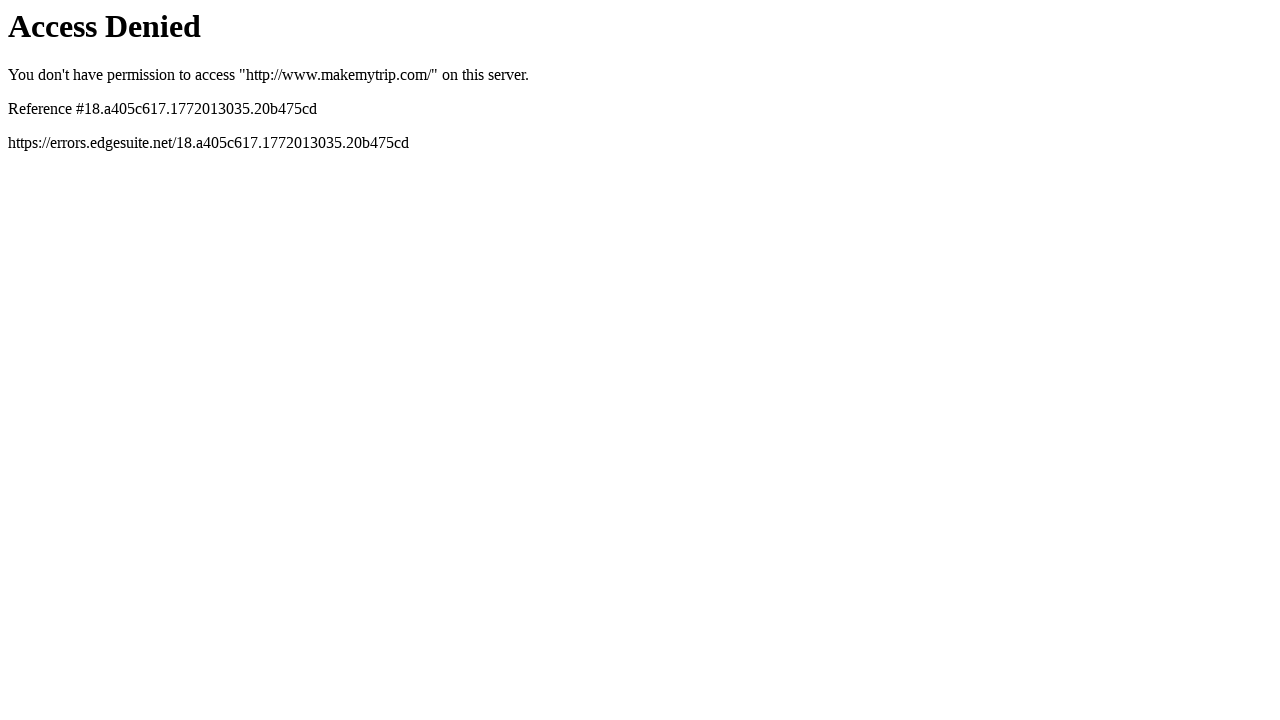

MakeMyTrip homepage loaded successfully and network idle
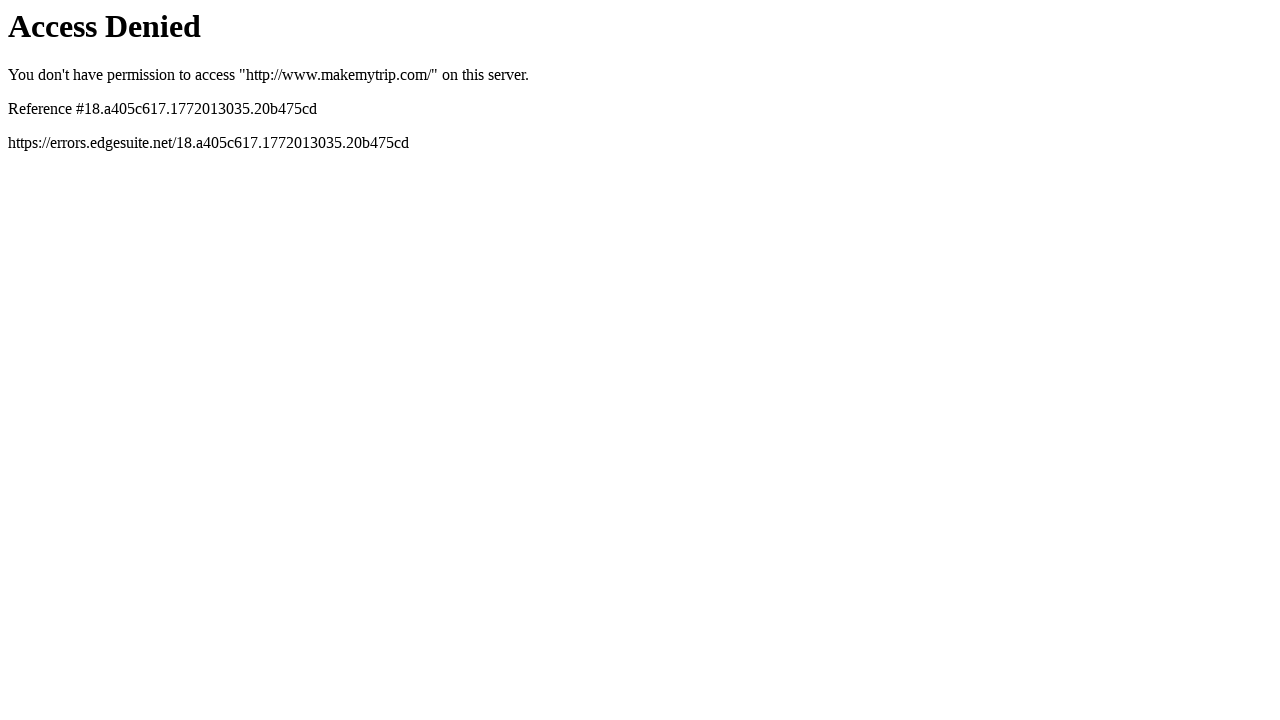

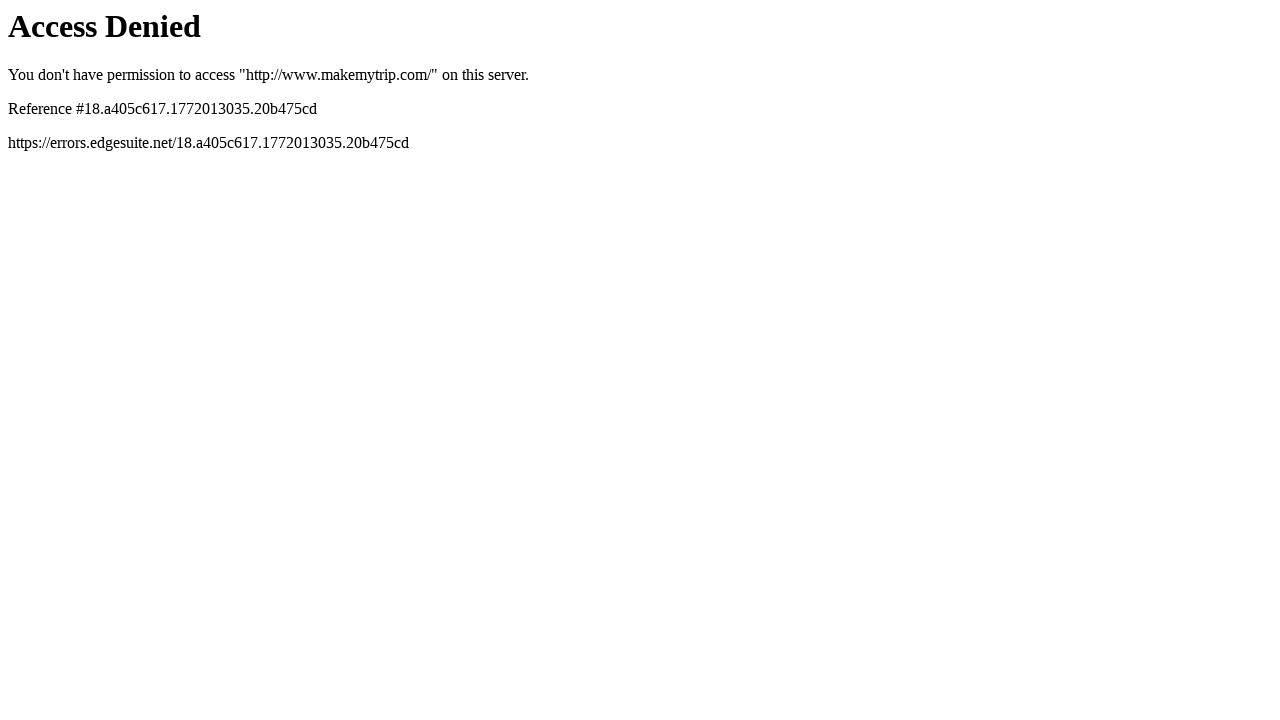